Tests a math challenge form by reading a value from the page, calculating a mathematical formula (log of absolute value of 12*sin(x)), entering the result, checking a checkbox, selecting a radio button, and submitting the form.

Starting URL: https://suninjuly.github.io/math.html

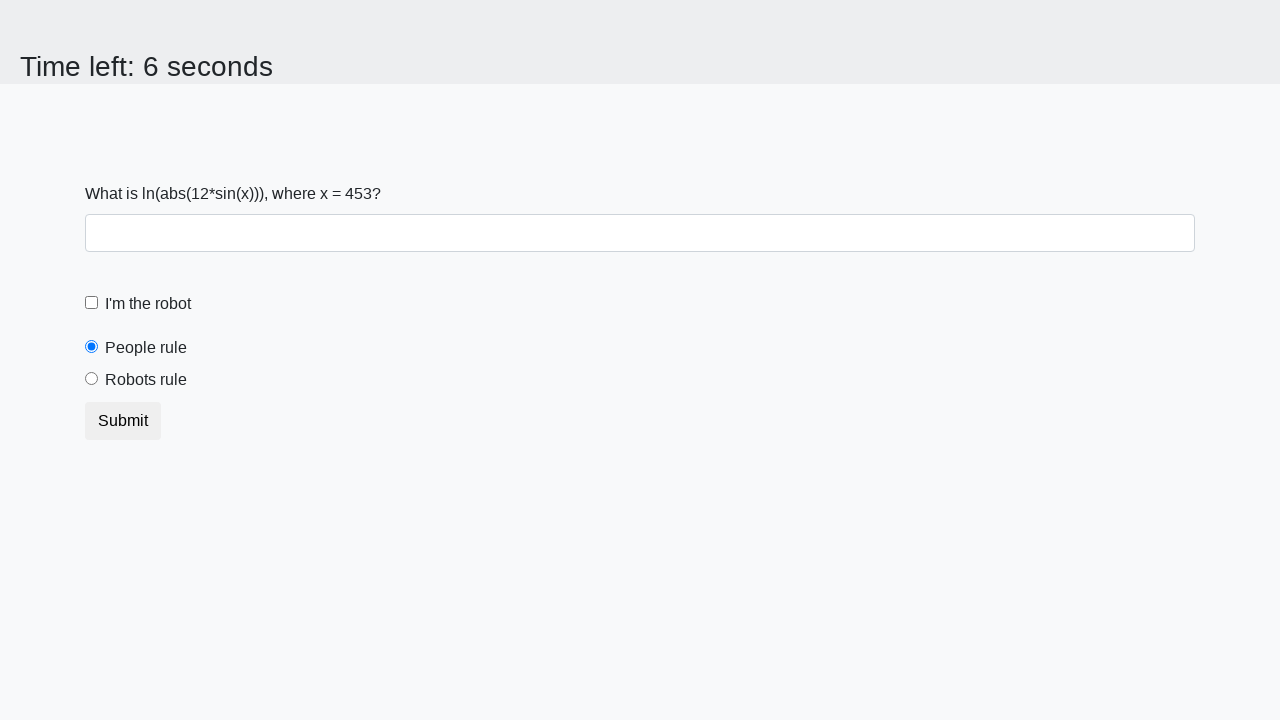

Located and read x value from page element
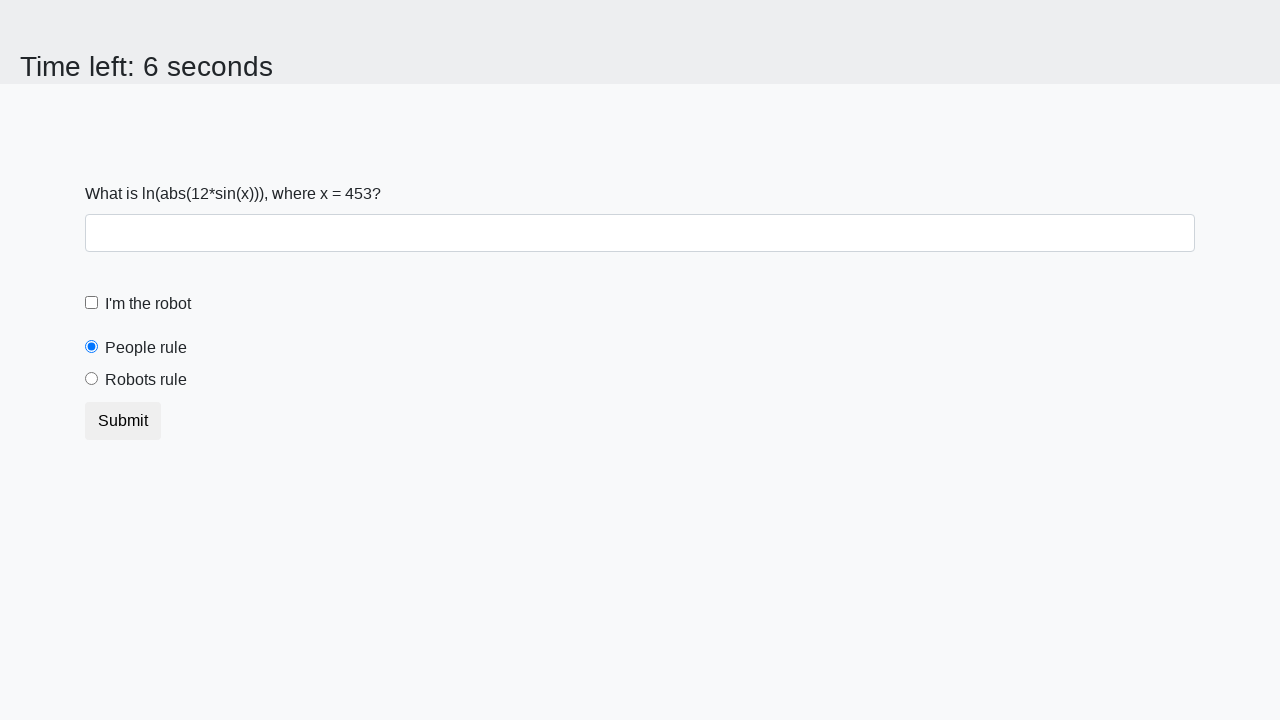

Calculated mathematical formula: log(abs(12*sin(453))) = 1.9287463797951705
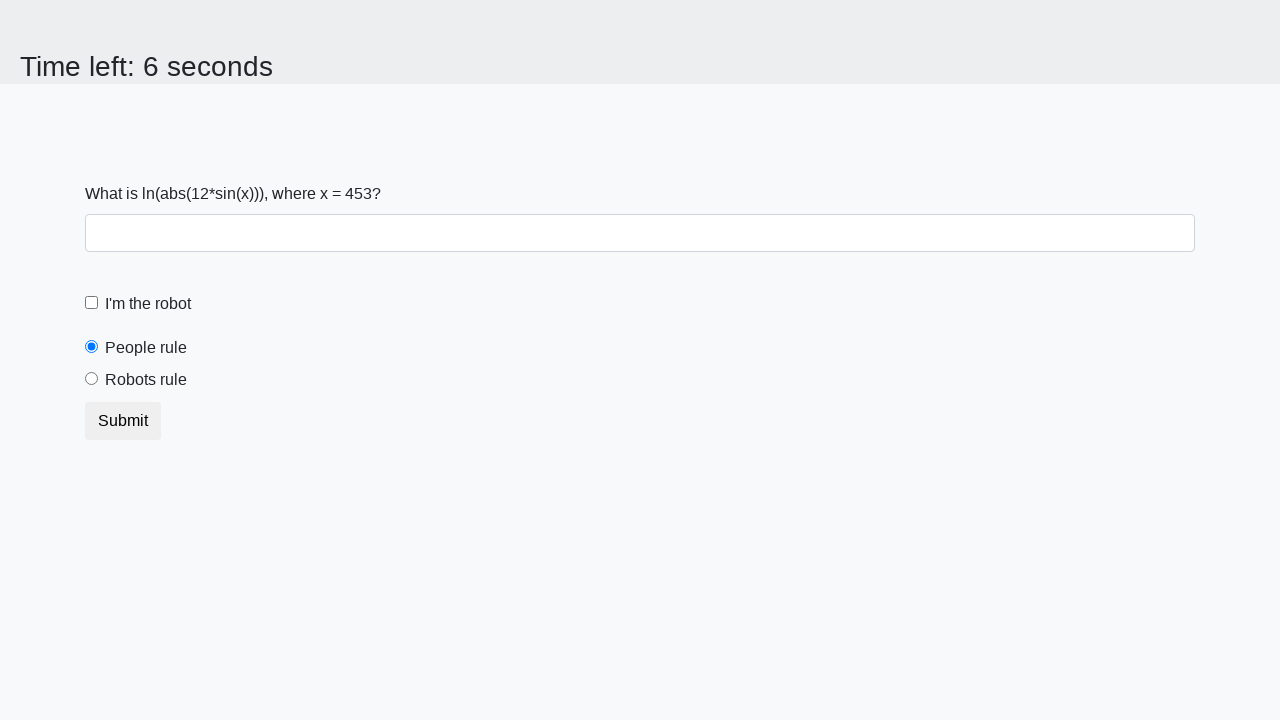

Filled answer field with calculated value: 1.9287463797951705 on #answer
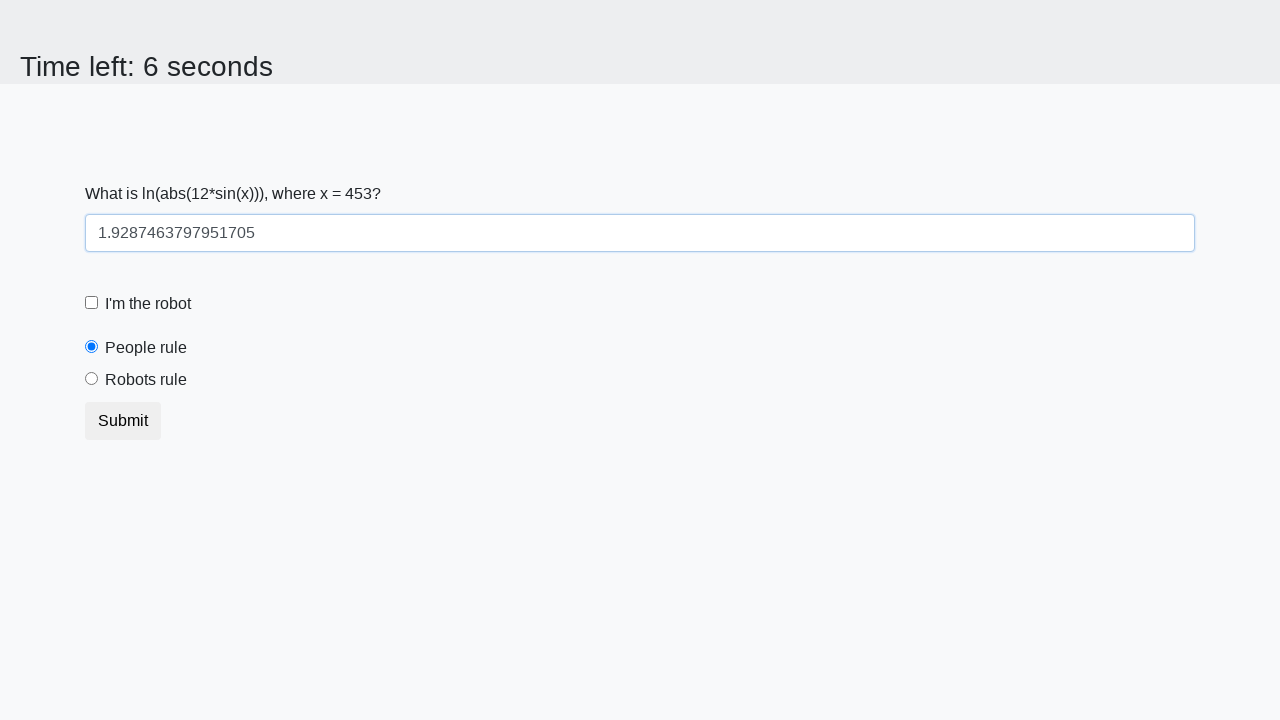

Checked the robot checkbox at (92, 303) on #robotCheckbox
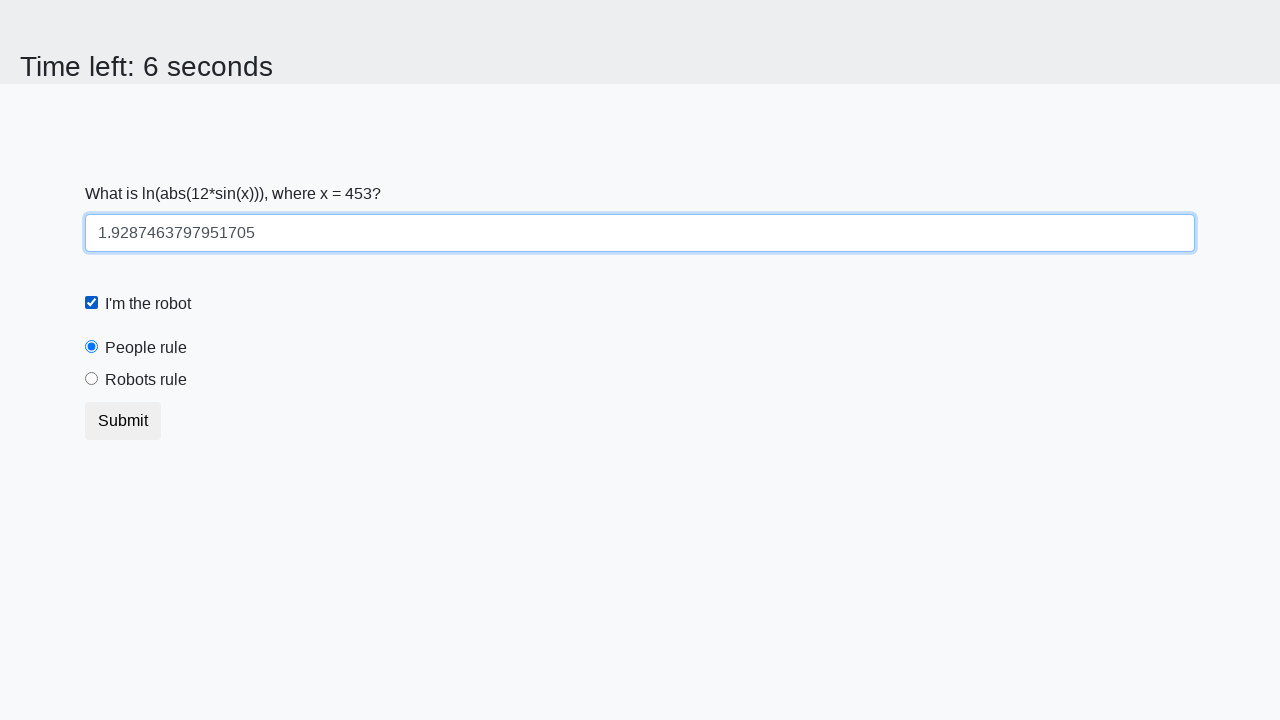

Selected the robots rule radio button at (92, 379) on #robotsRule
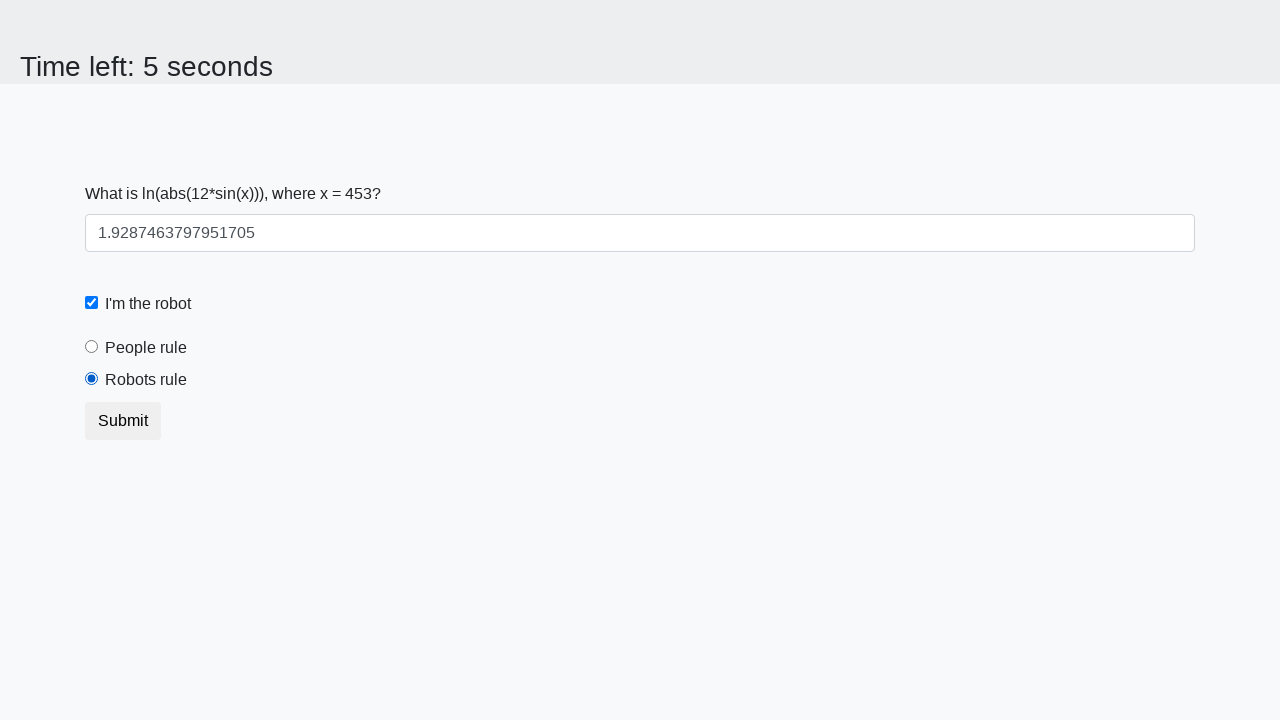

Clicked submit button to submit the form at (123, 421) on button[type='submit']
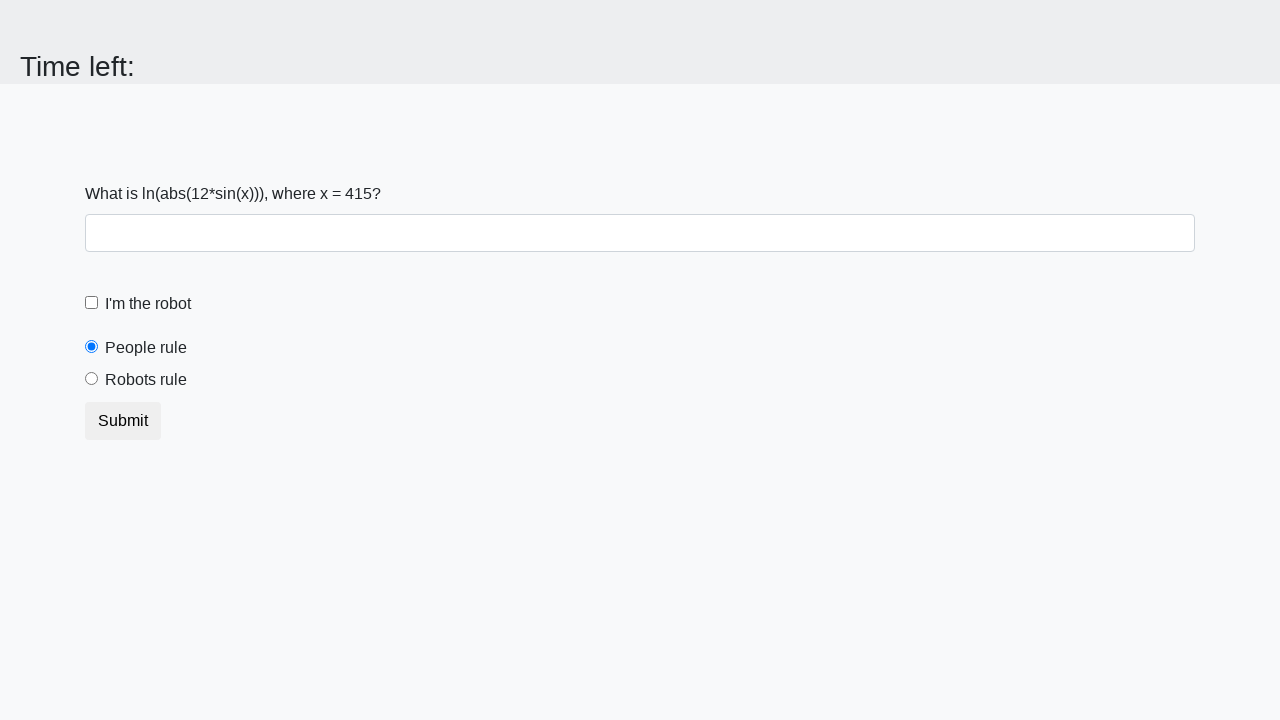

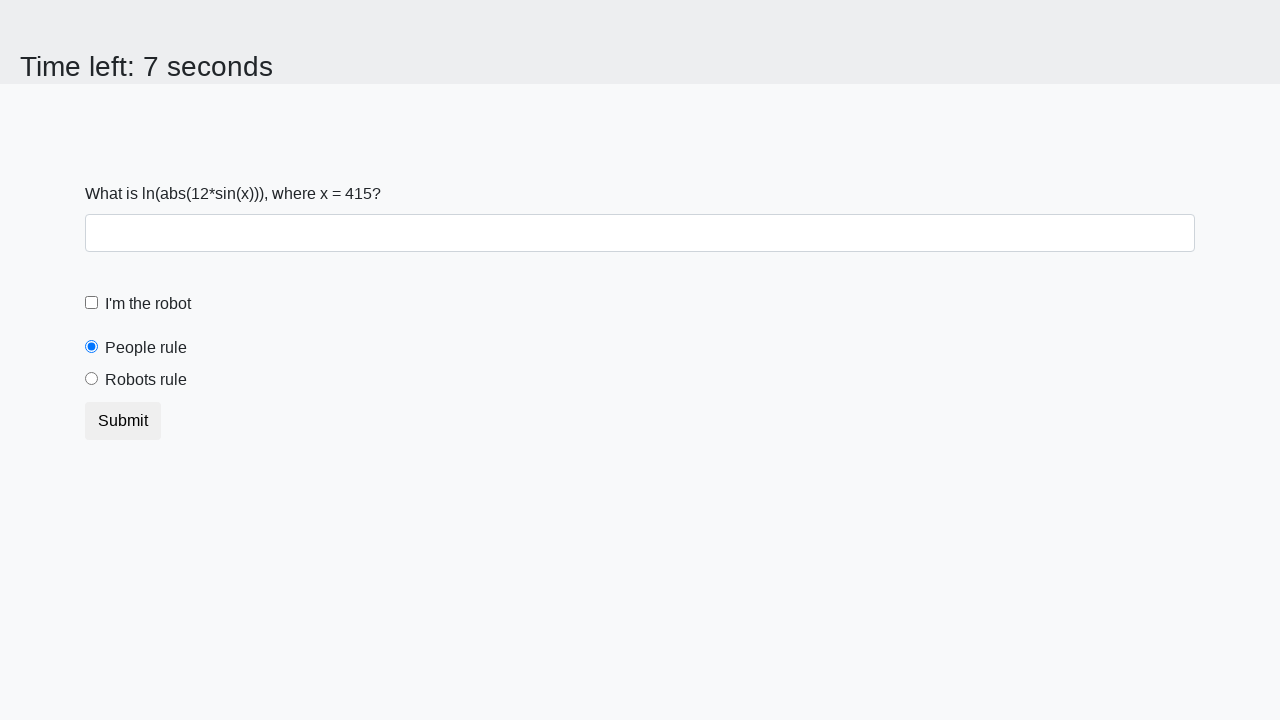